Tests marking individual items as complete by checking checkboxes on two todo items

Starting URL: https://demo.playwright.dev/todomvc

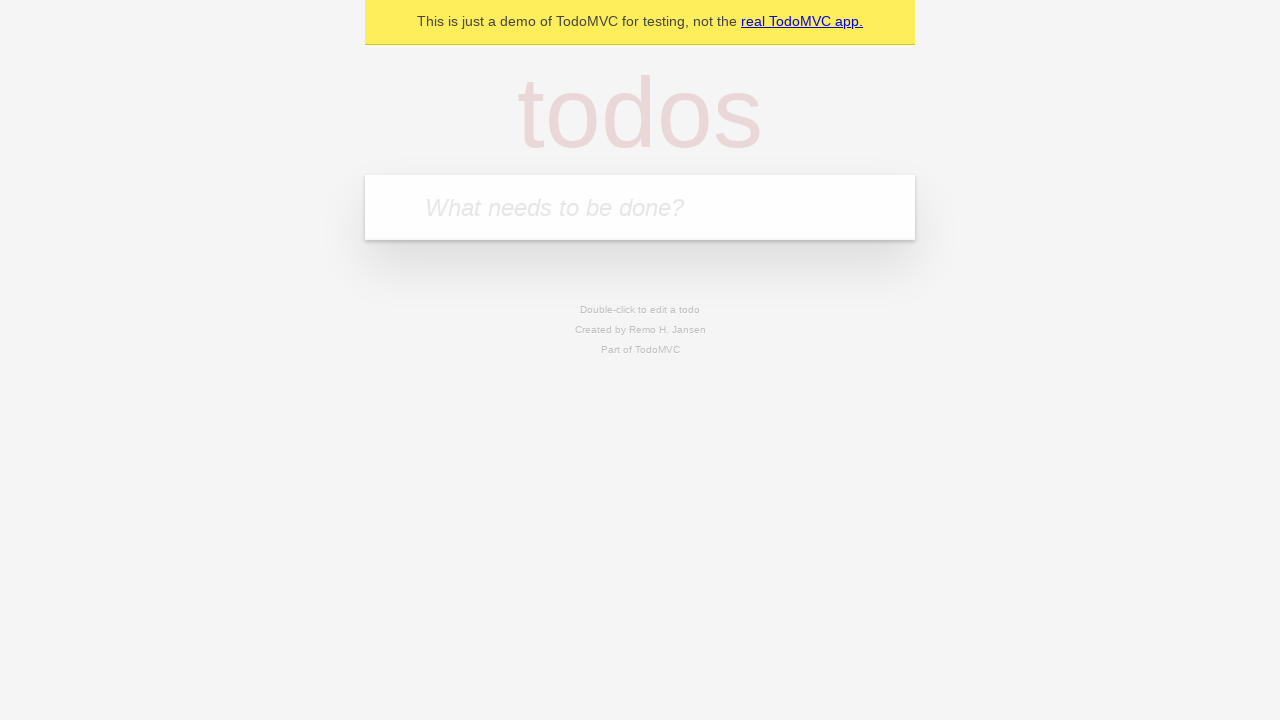

Filled input field with first todo item 'buy some cheese' on internal:attr=[placeholder="What needs to be done?"i]
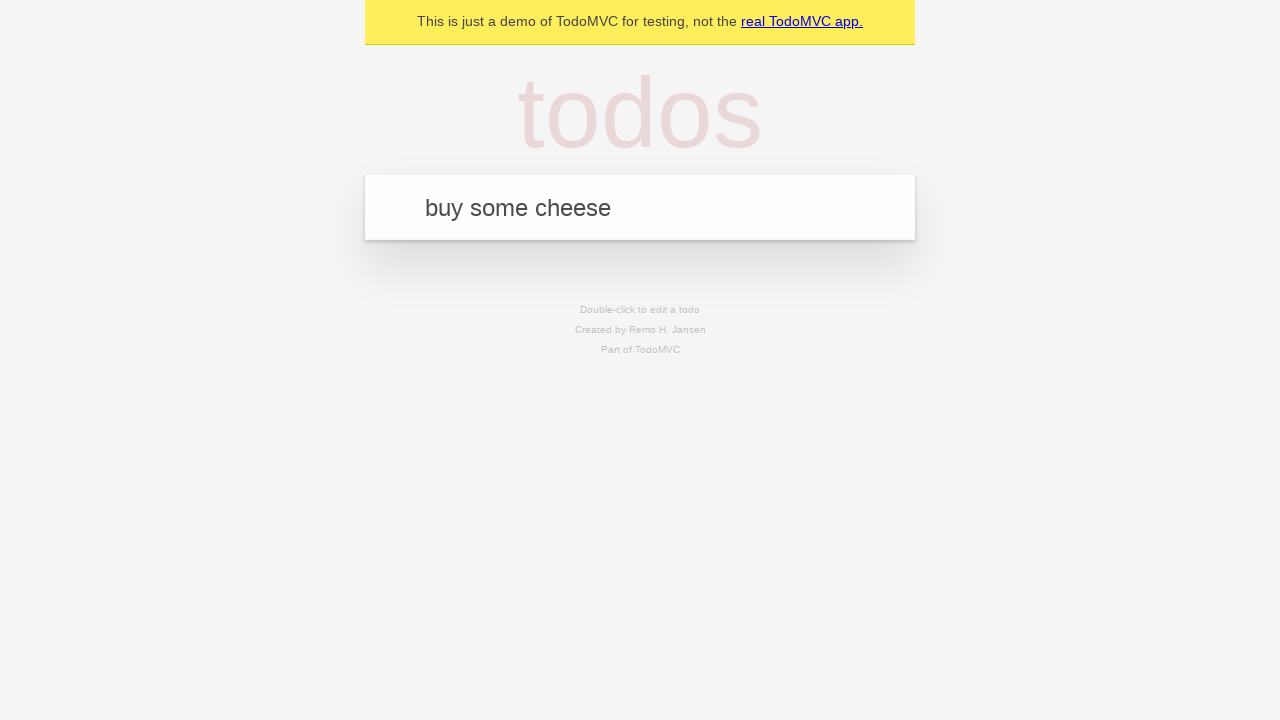

Pressed Enter to create first todo item on internal:attr=[placeholder="What needs to be done?"i]
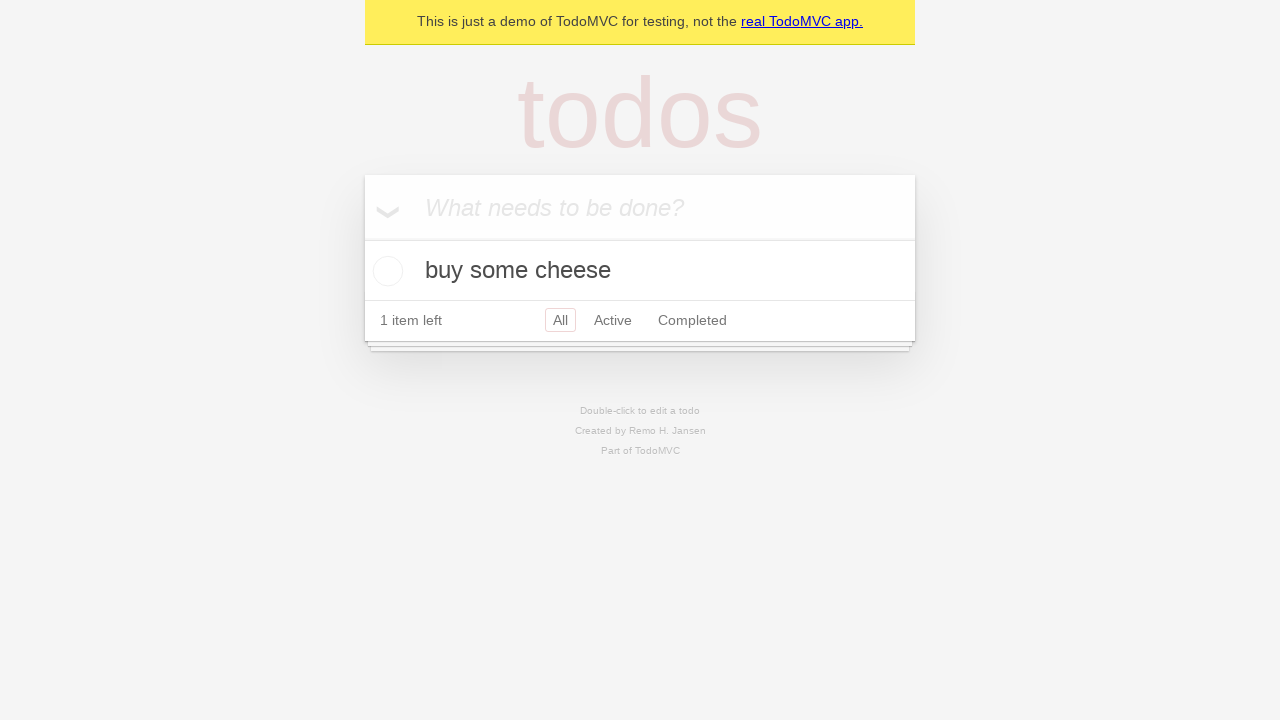

Filled input field with second todo item 'feed the cat' on internal:attr=[placeholder="What needs to be done?"i]
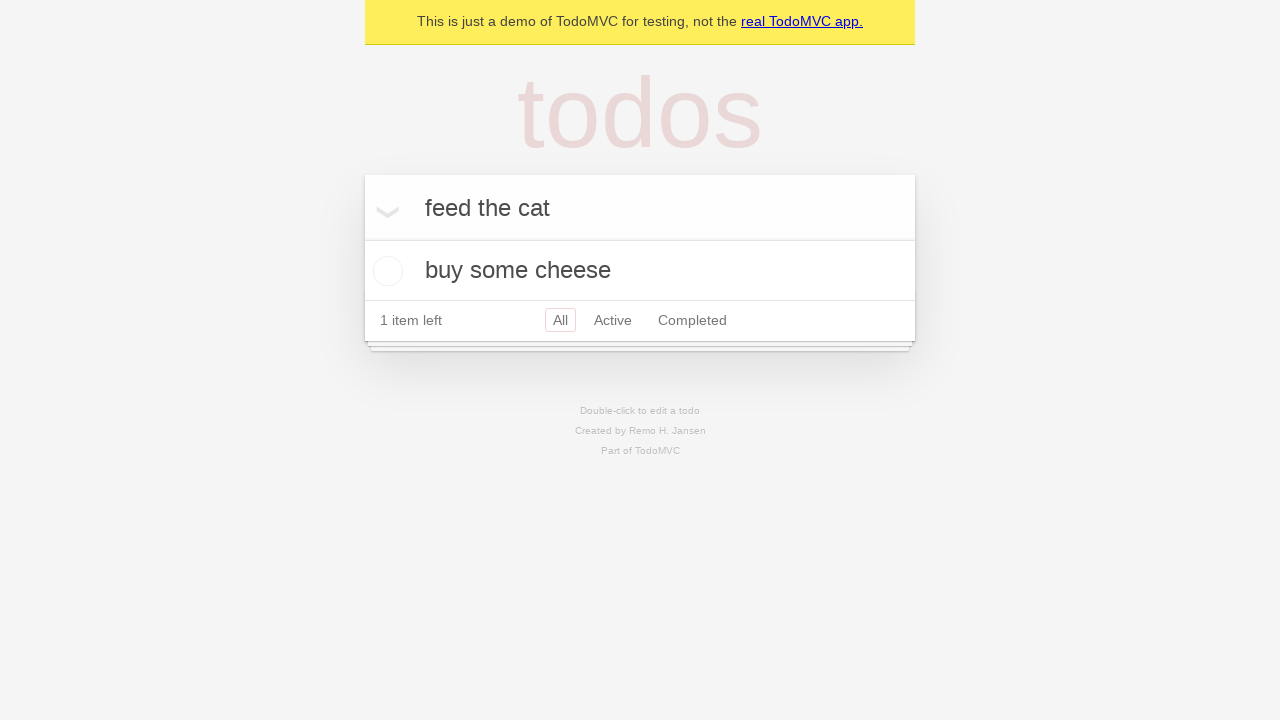

Pressed Enter to create second todo item on internal:attr=[placeholder="What needs to be done?"i]
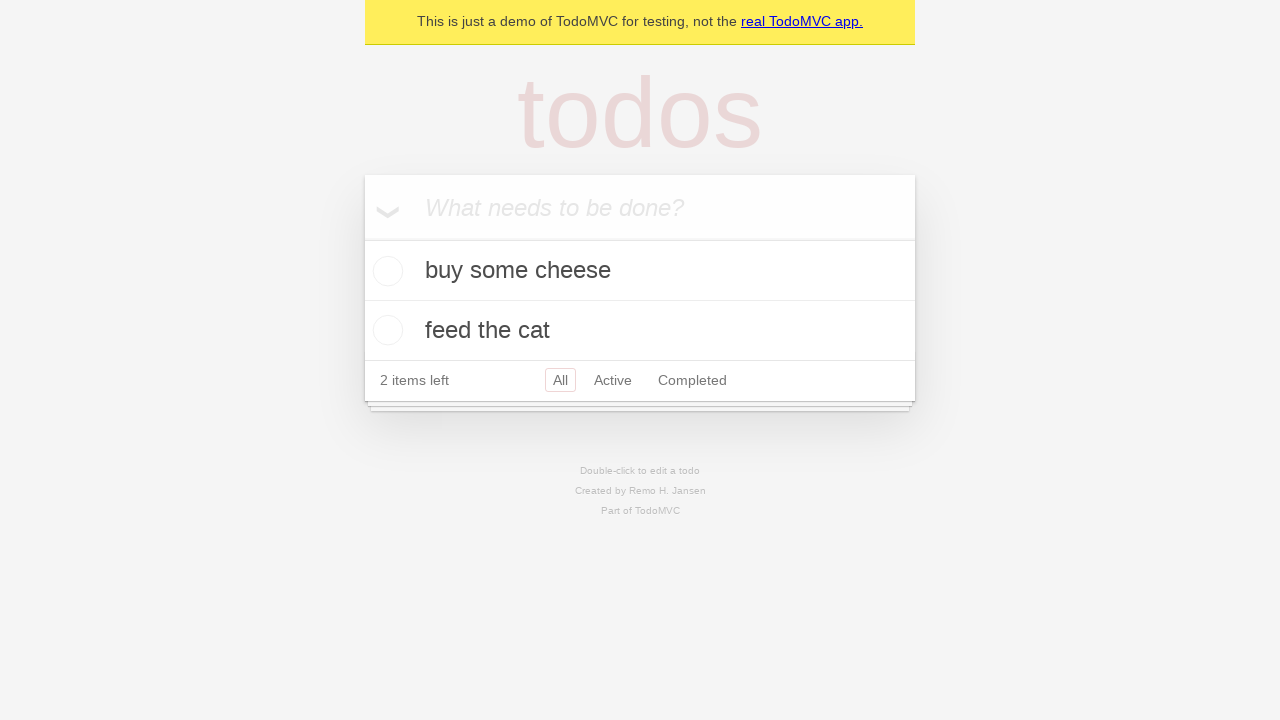

Checked checkbox for first todo item 'buy some cheese' at (385, 271) on internal:testid=[data-testid="todo-item"s] >> nth=0 >> internal:role=checkbox
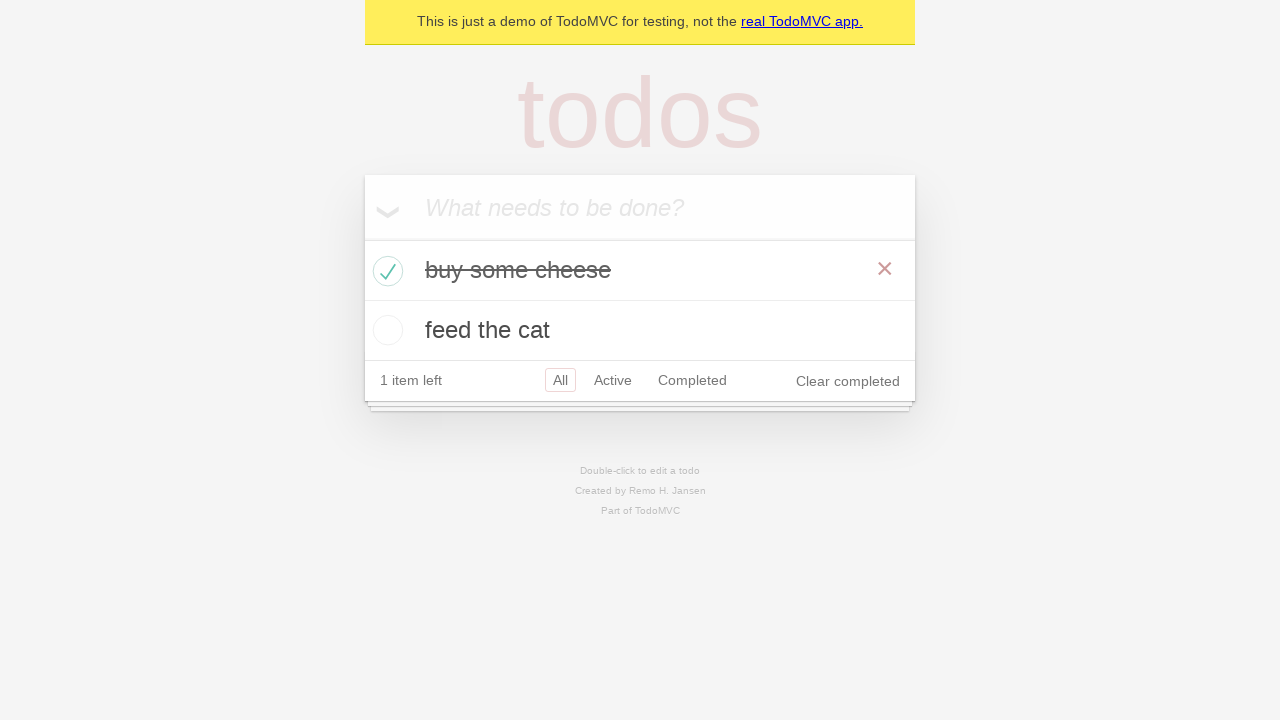

Checked checkbox for second todo item 'feed the cat' at (385, 330) on internal:testid=[data-testid="todo-item"s] >> nth=1 >> internal:role=checkbox
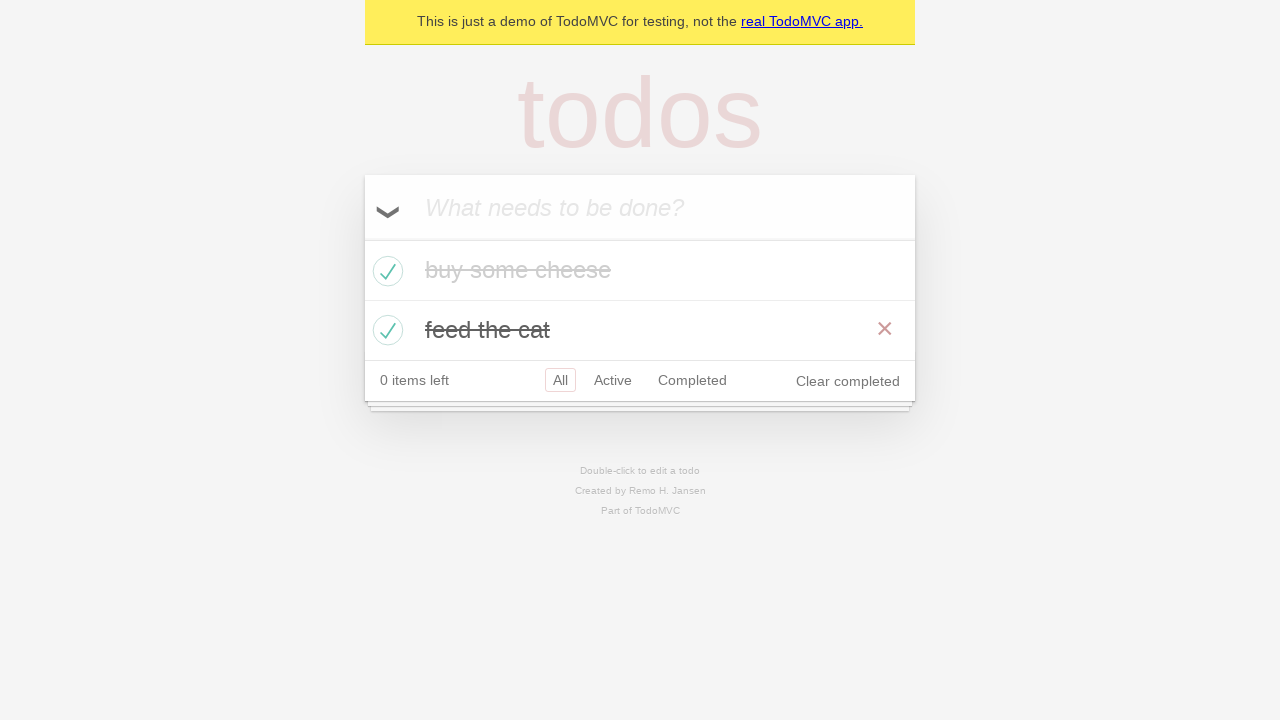

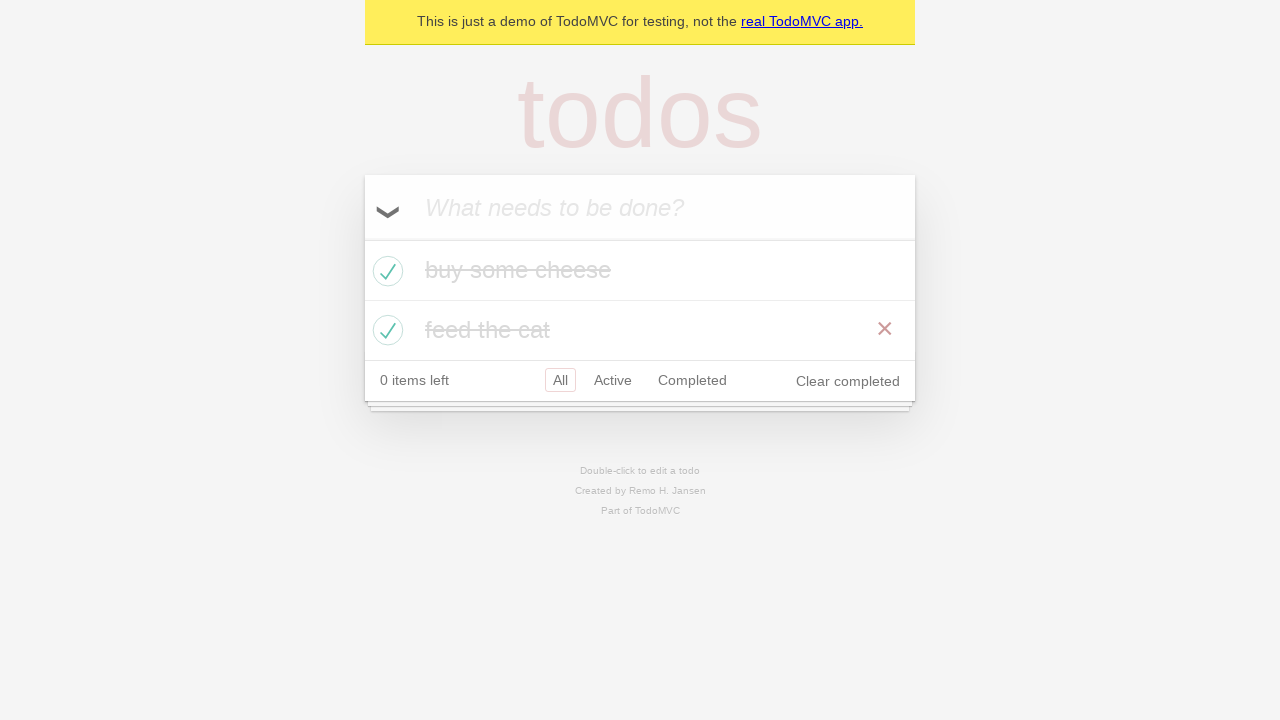